Tests double-click functionality on a button element on the Test Automation Practice blog

Starting URL: https://testautomationpractice.blogspot.com/

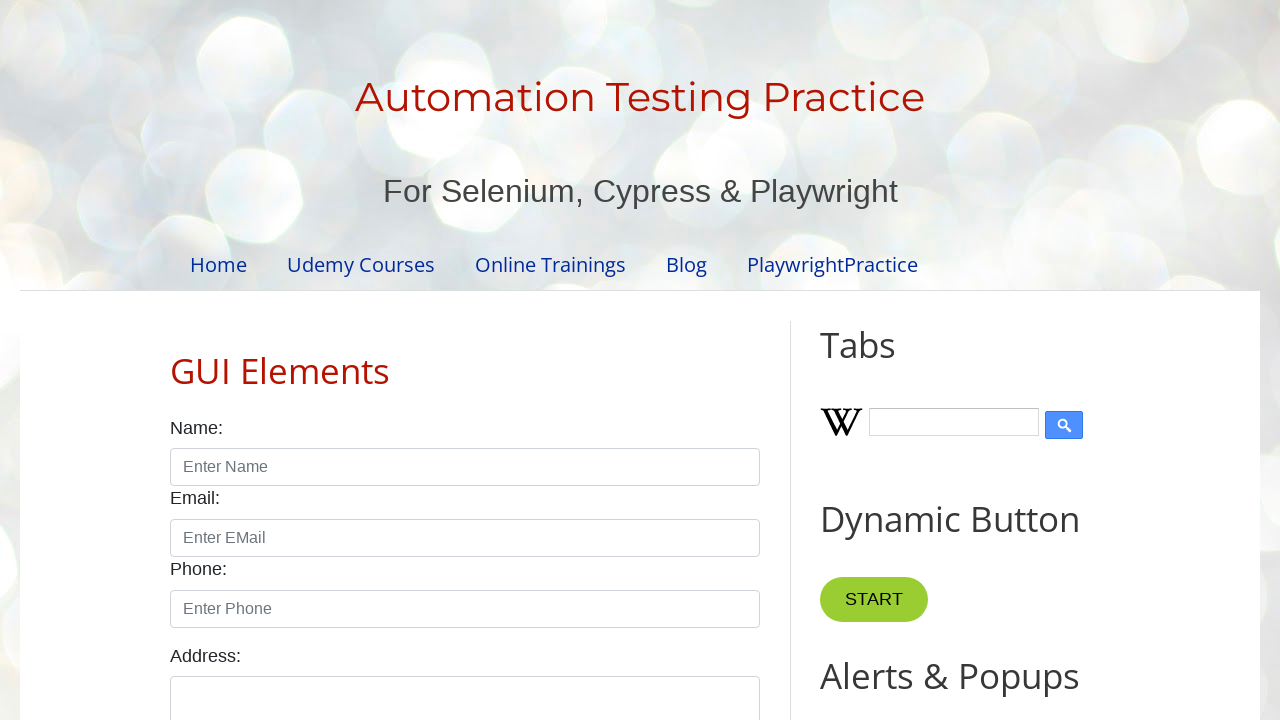

Located button element with XPath selector
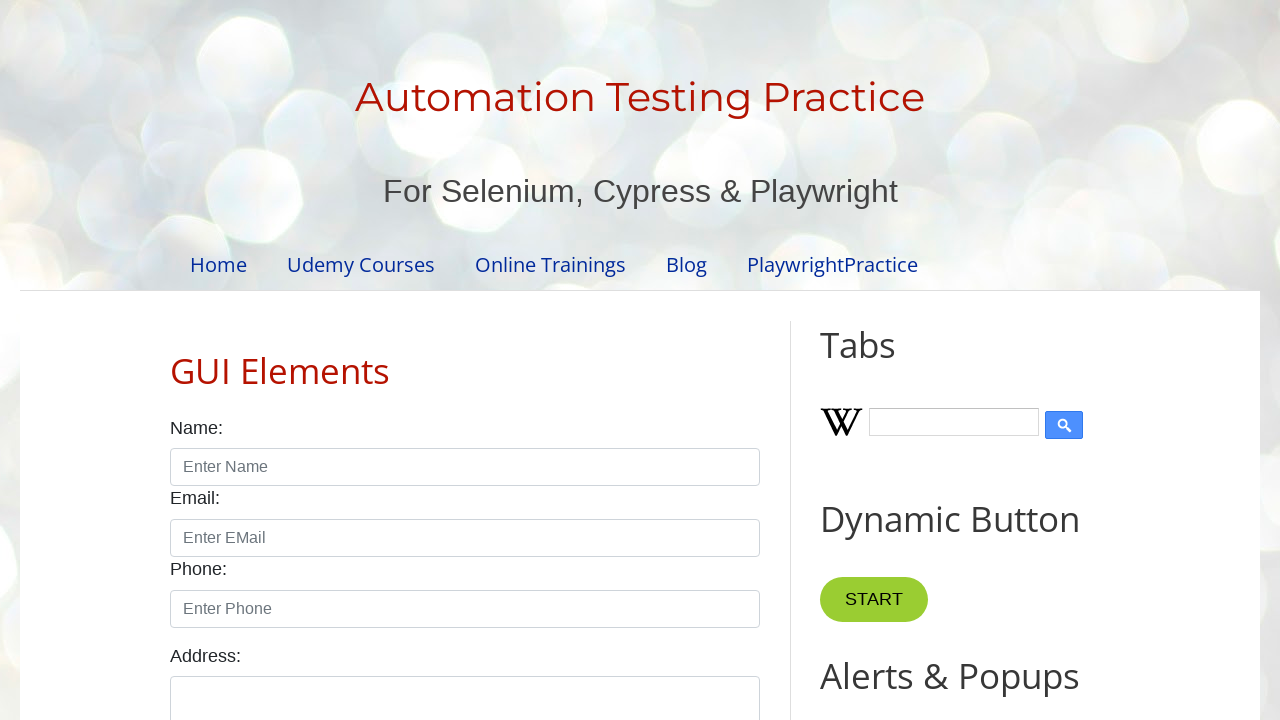

Double-clicked the button element at (885, 360) on xpath=//*[@id="HTML10"]/div[1]/button
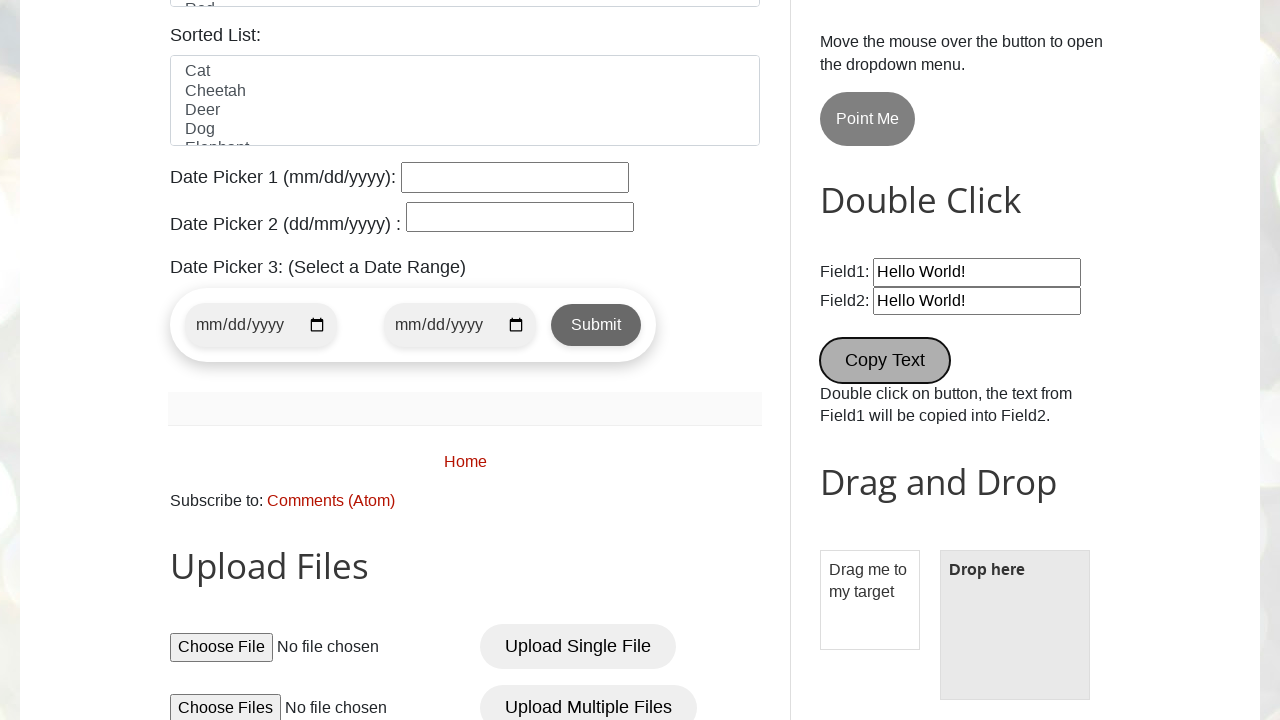

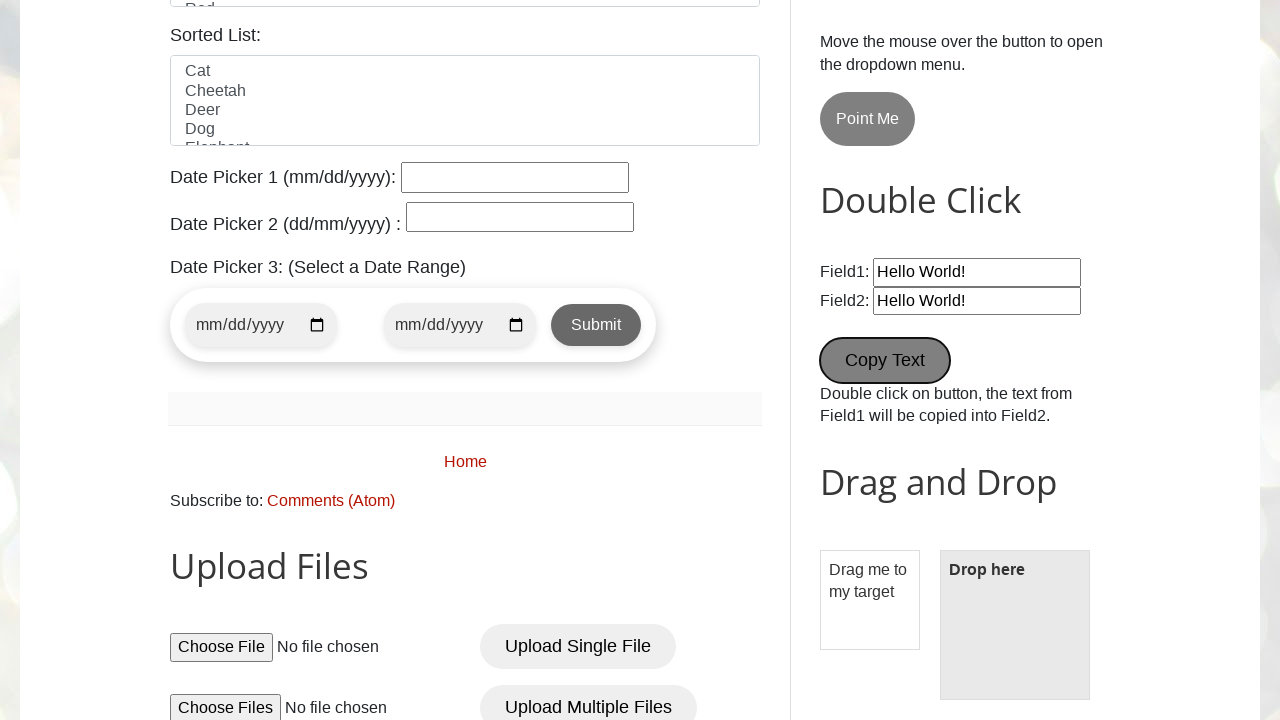